Tests iframe interaction by switching into an iframe, verifying content is displayed, and switching back to the main context

Starting URL: https://the-internet.herokuapp.com/iframe

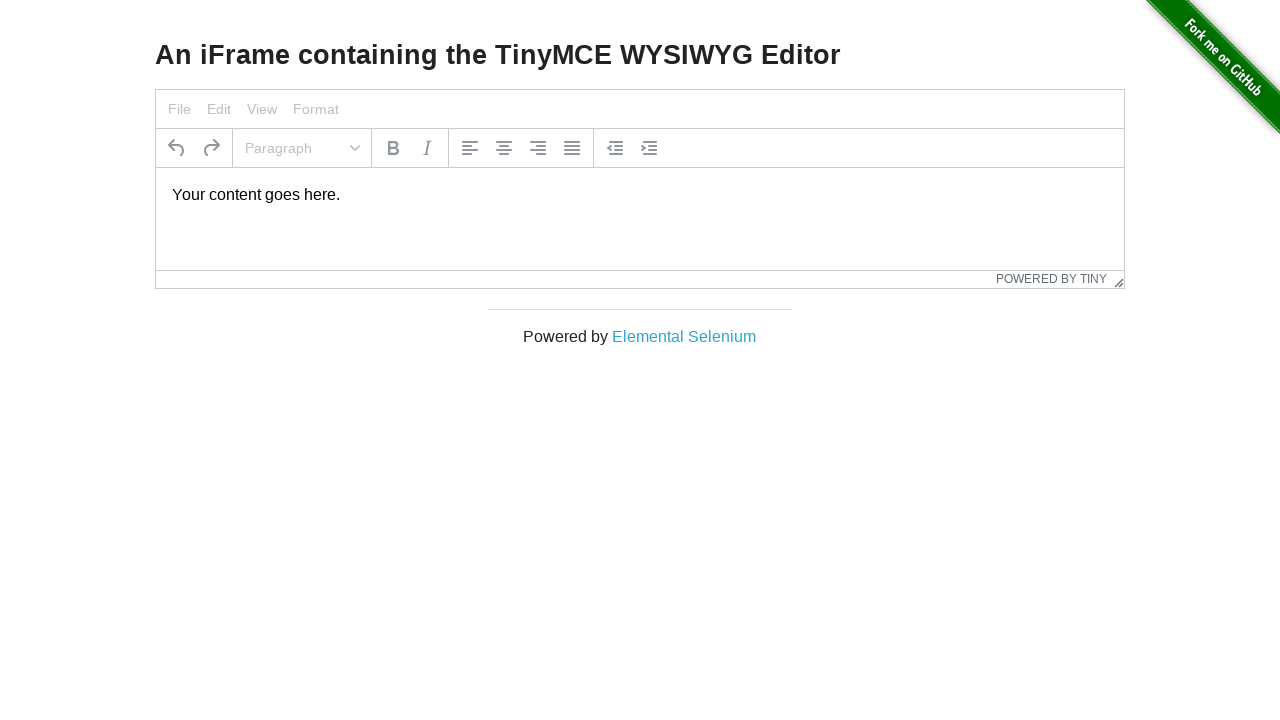

Navigated to iframe test page
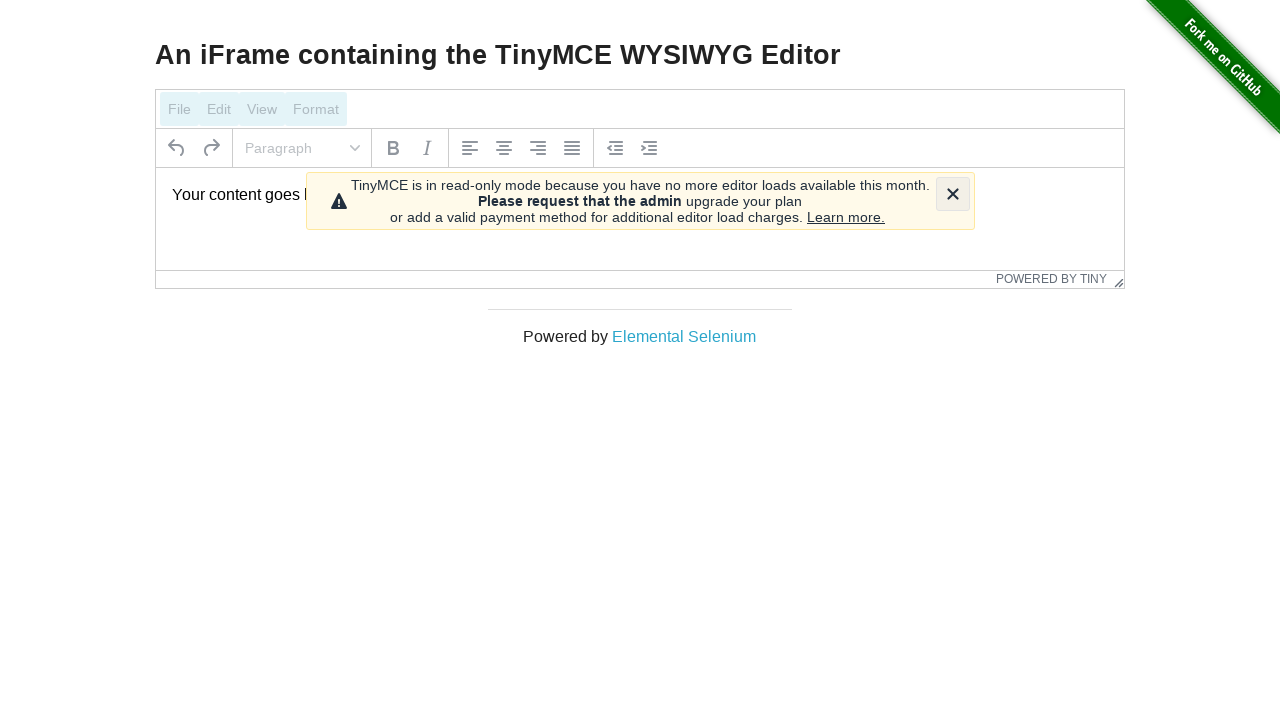

Located iframe element with selector #mce_0_ifr
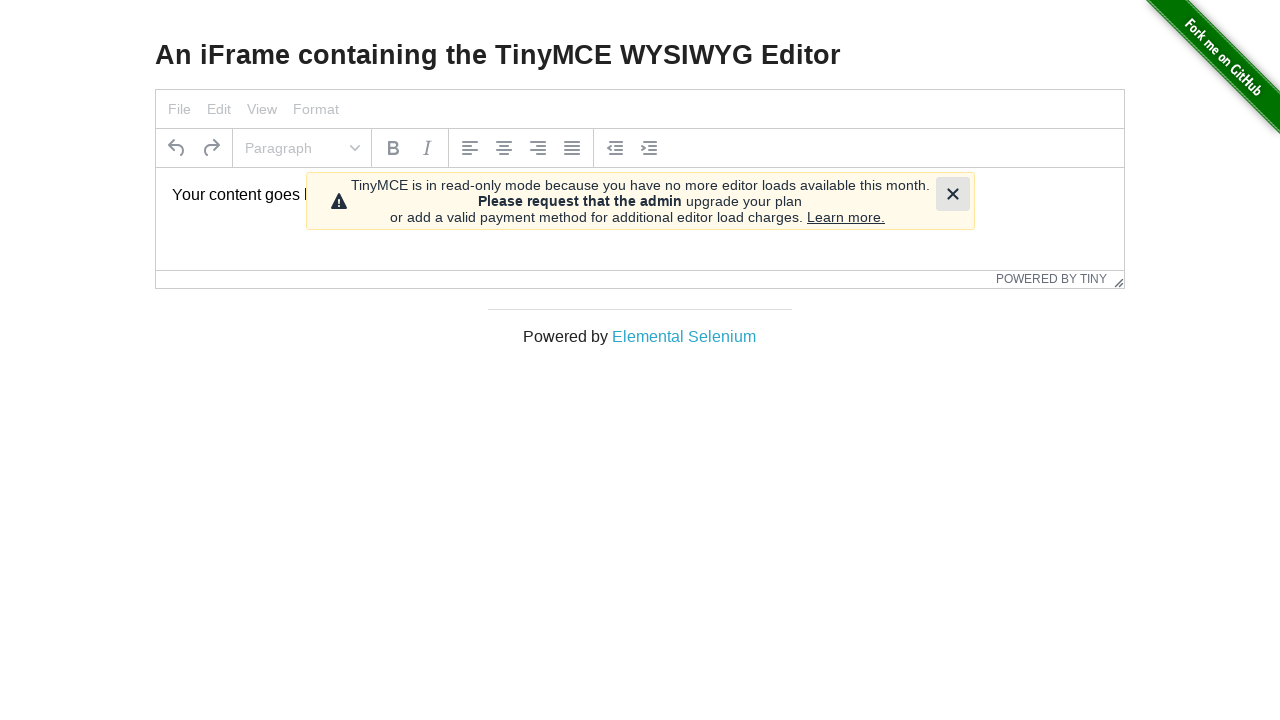

Located paragraph element inside iframe
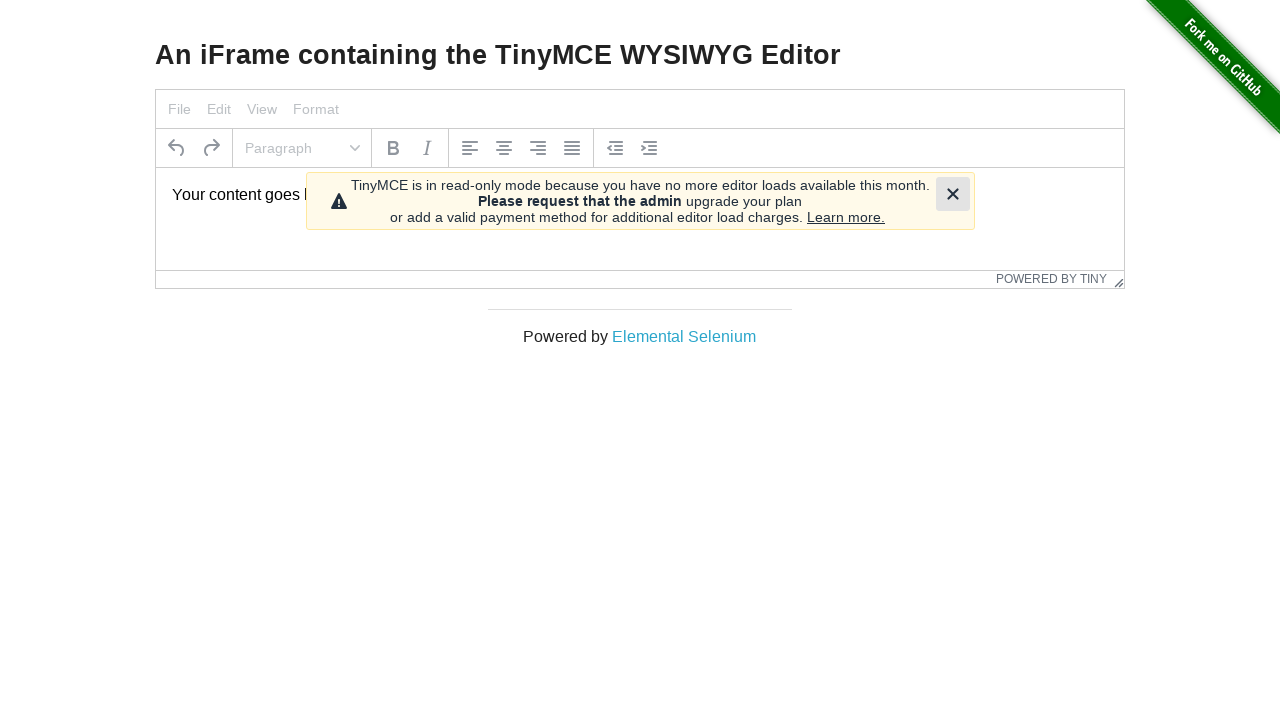

Verified paragraph element is visible inside iframe
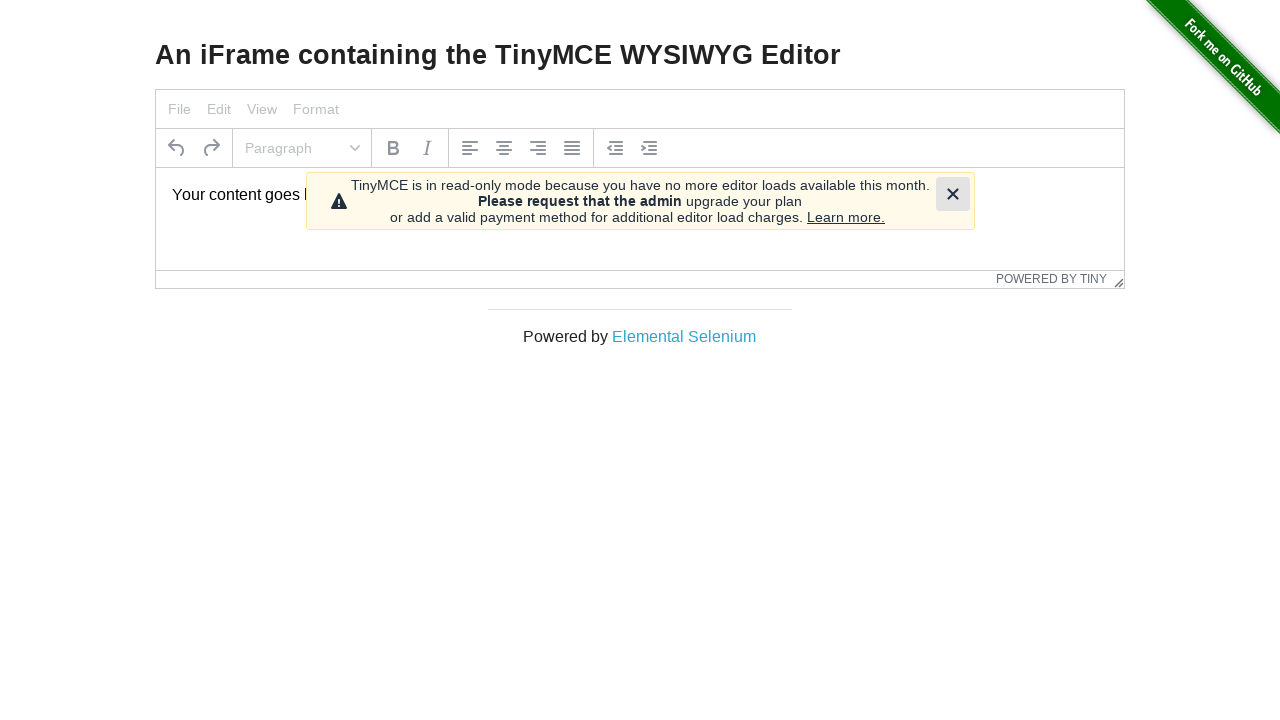

Context automatically returned to main frame
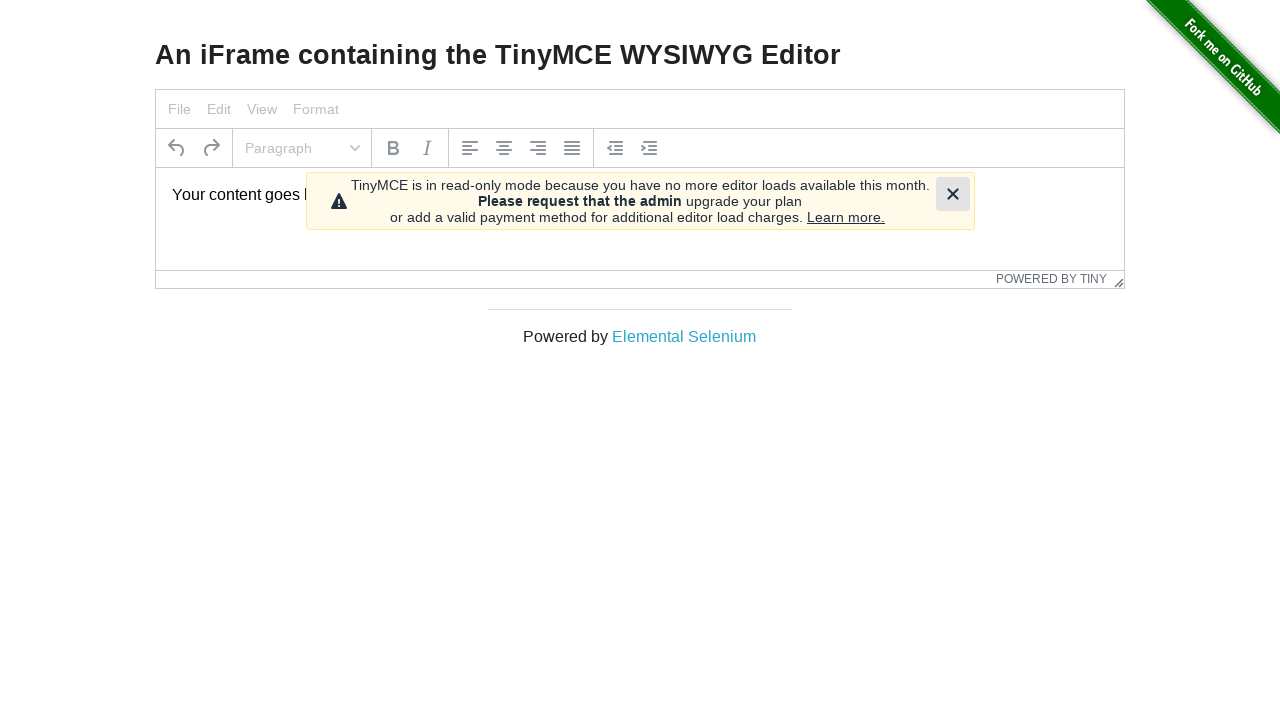

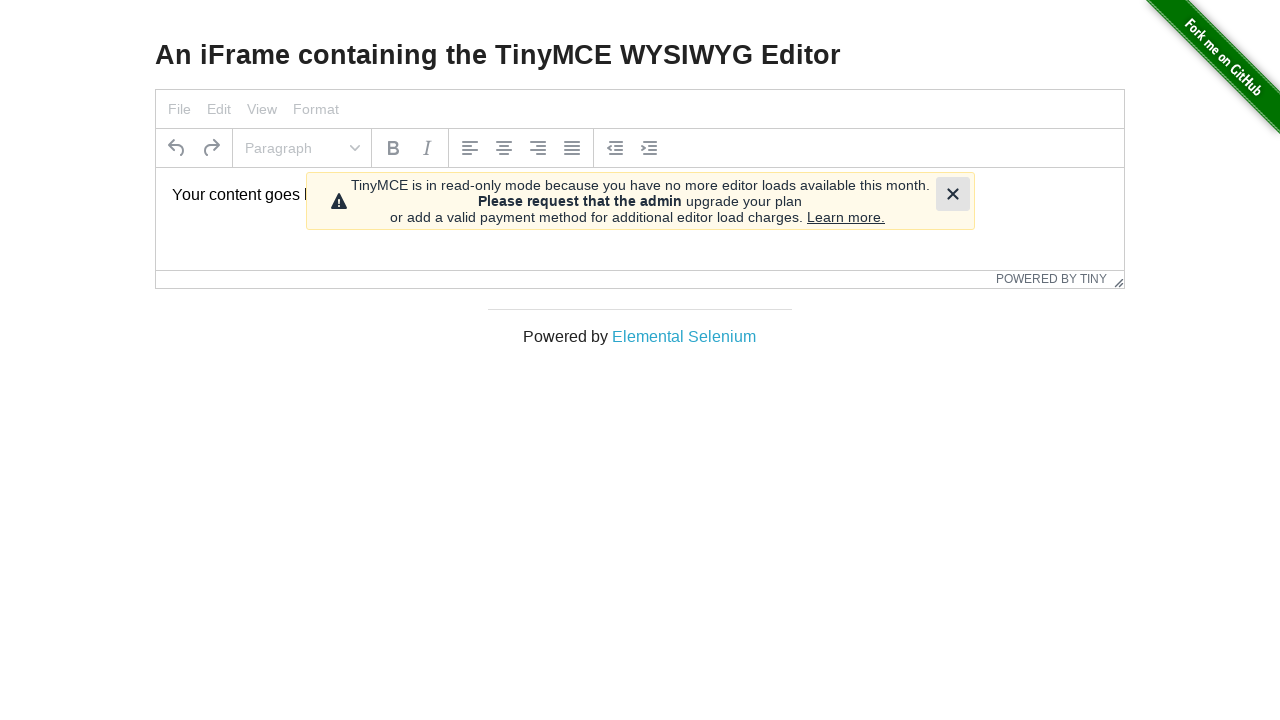